Tests the Emirates flight search functionality by entering a departure airport (Mumbai) in the search form

Starting URL: https://www.emirates.com/in/english/

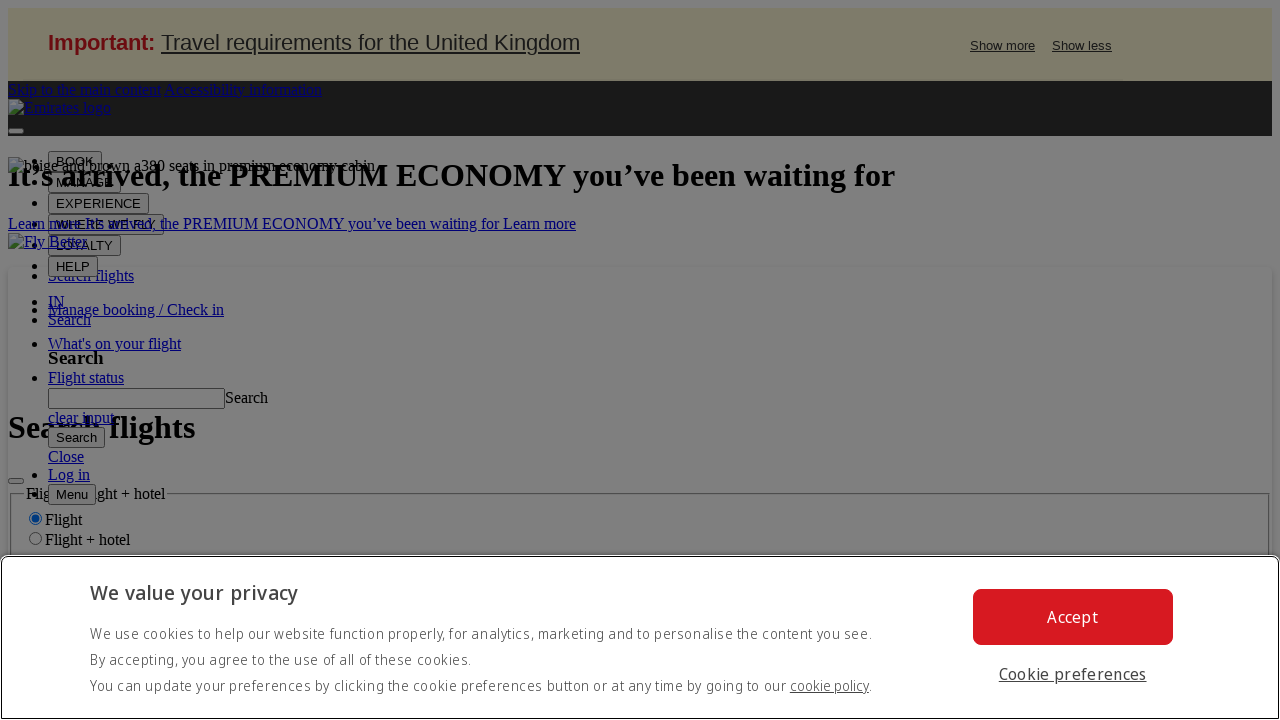

Filled departure airport field with 'Mumbai' on input.js-field-input.field__input.js-dropdown-open[name='Departure airport']
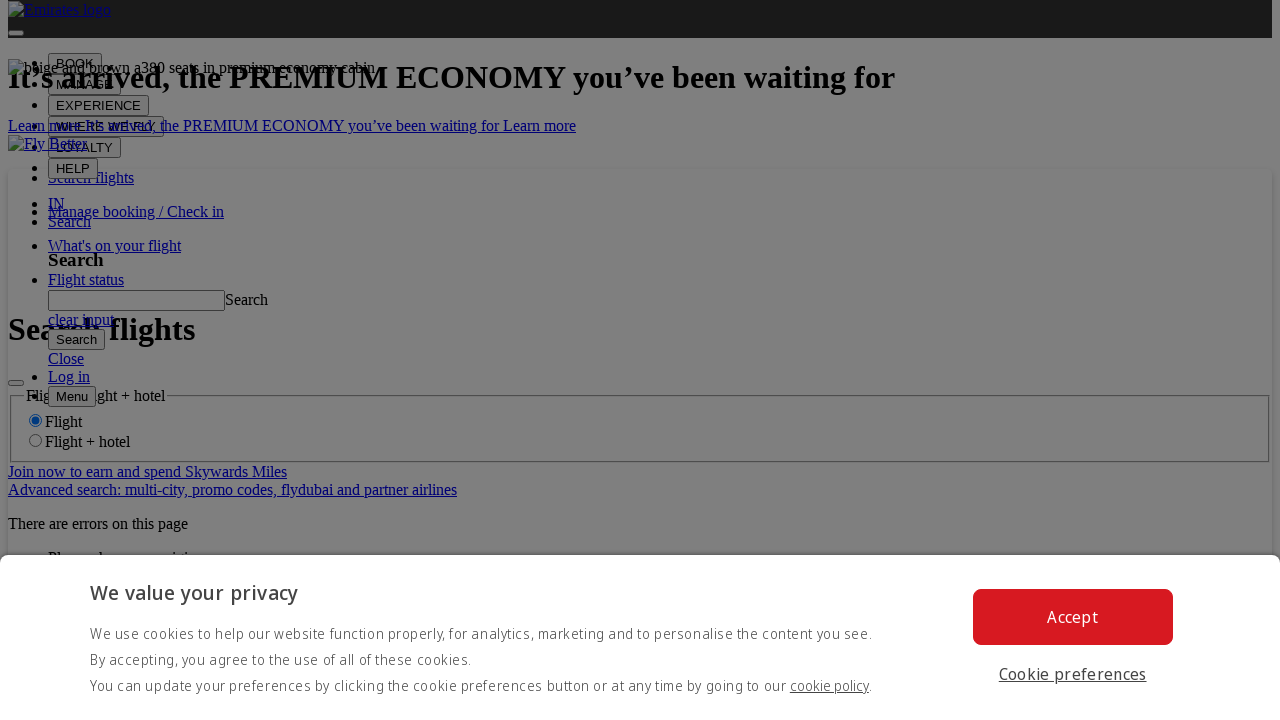

Waited for autocomplete suggestions to appear
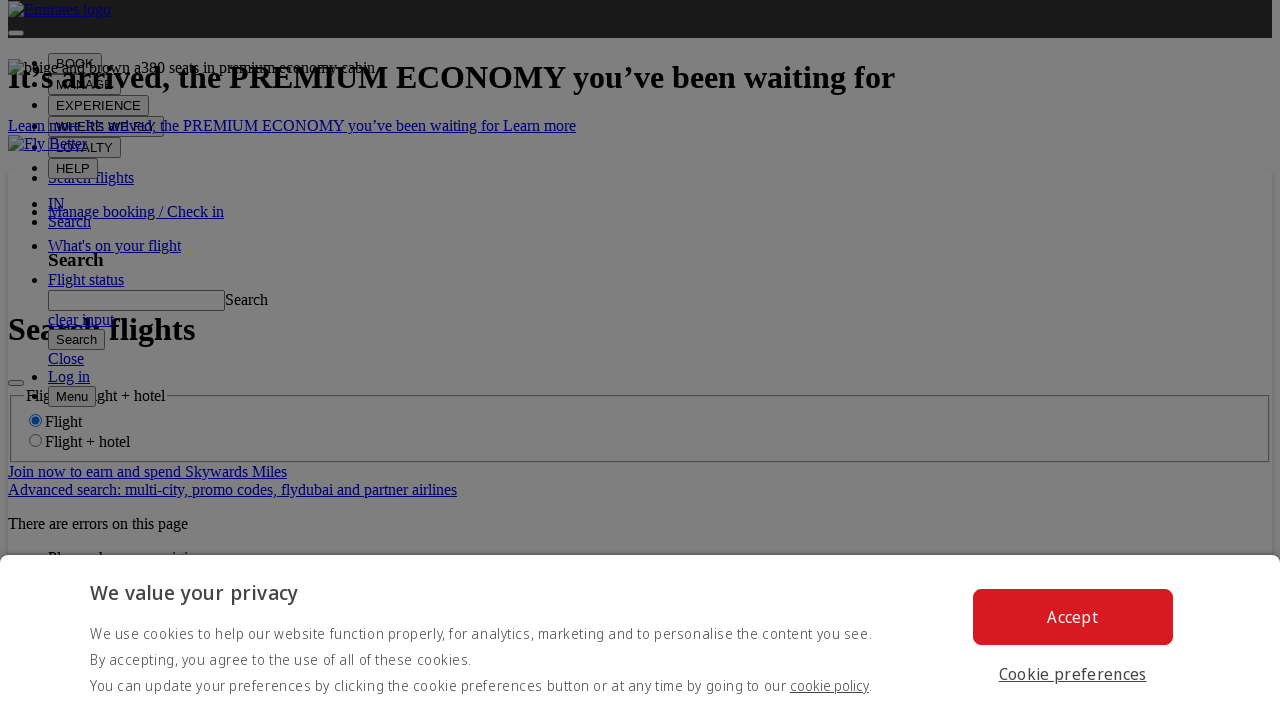

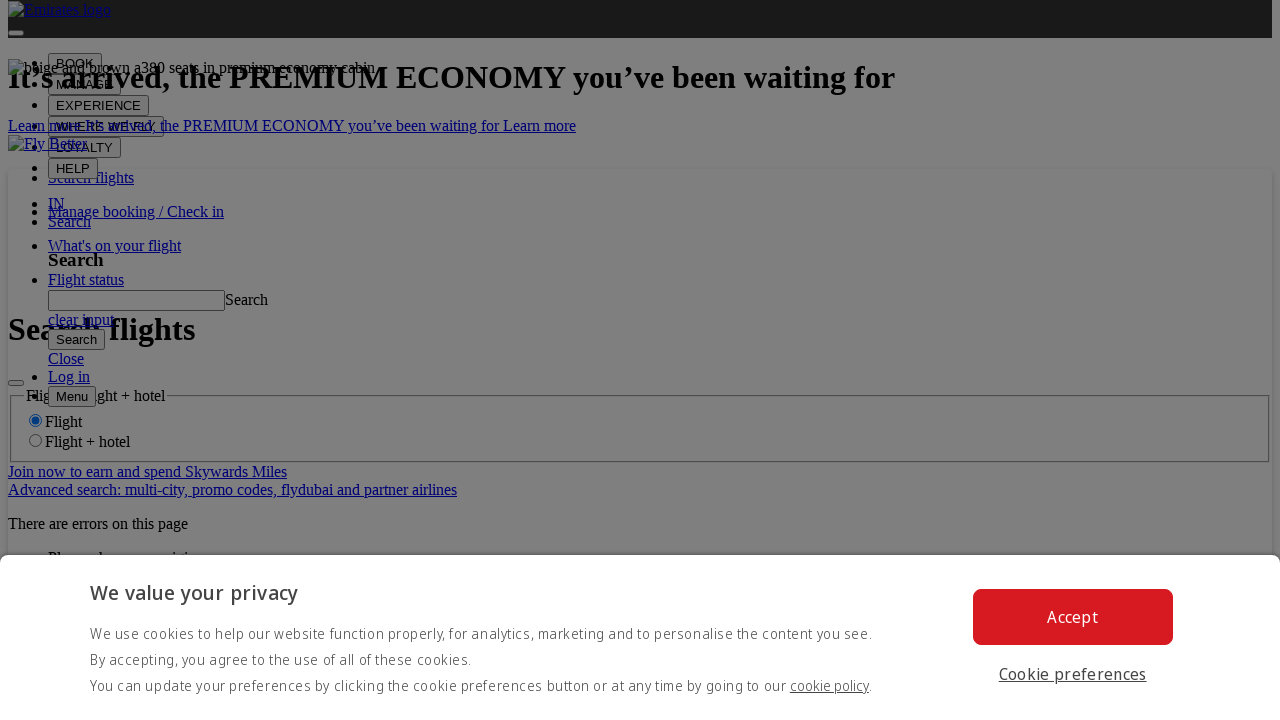